Tests page scrolling functionality by scrolling down and then back up on the Selenium downloads page

Starting URL: https://www.selenium.dev/downloads/

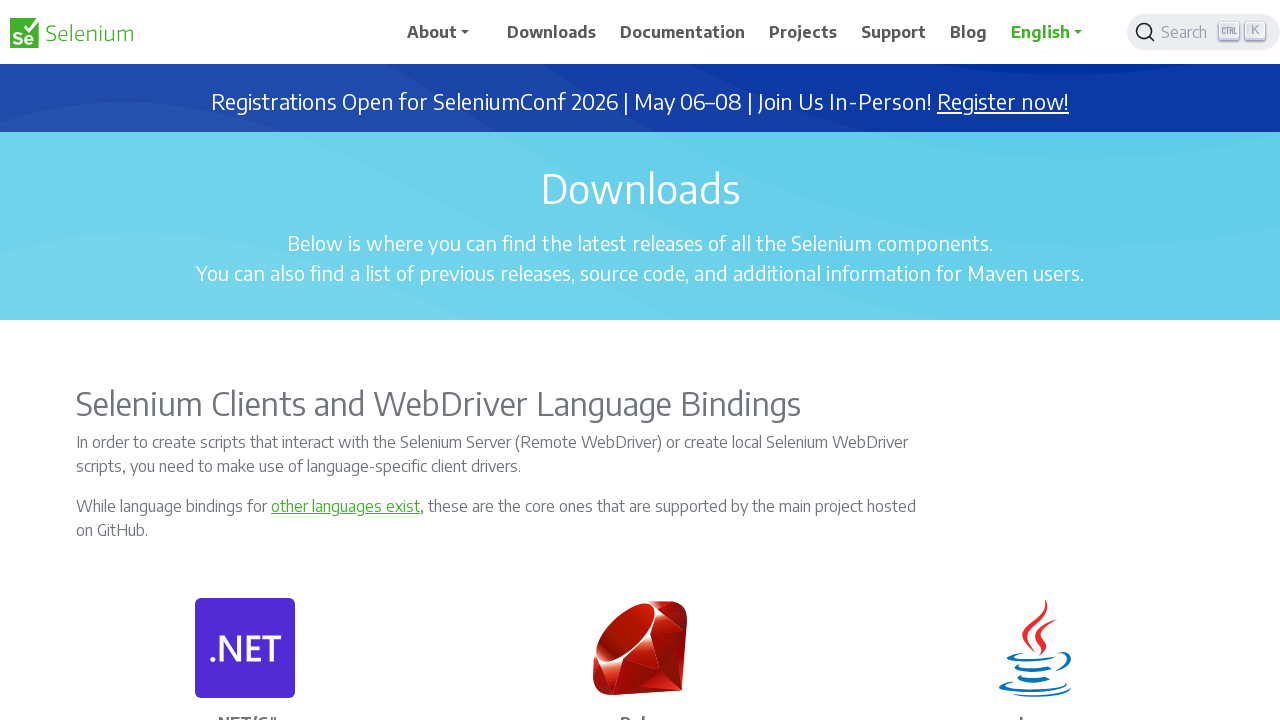

Scrolled down by 1000 pixels on Selenium downloads page
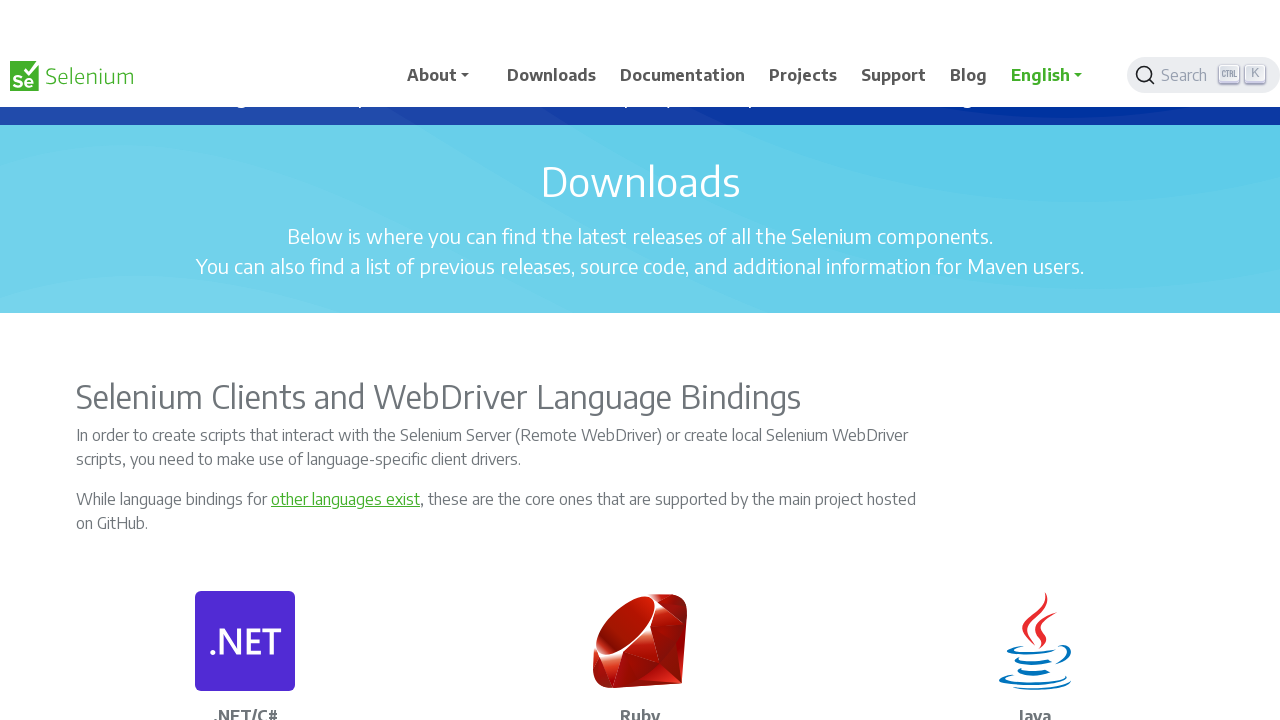

Waited for 3 seconds after scrolling down
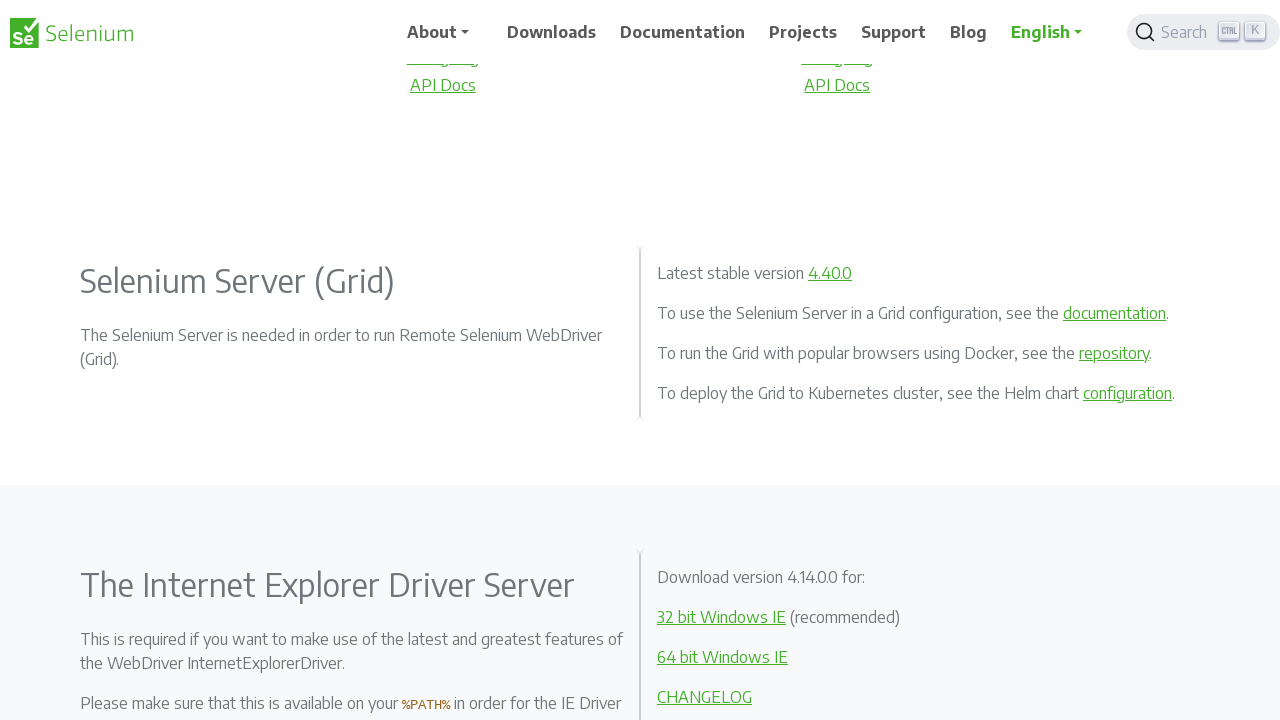

Scrolled back up by 1000 pixels
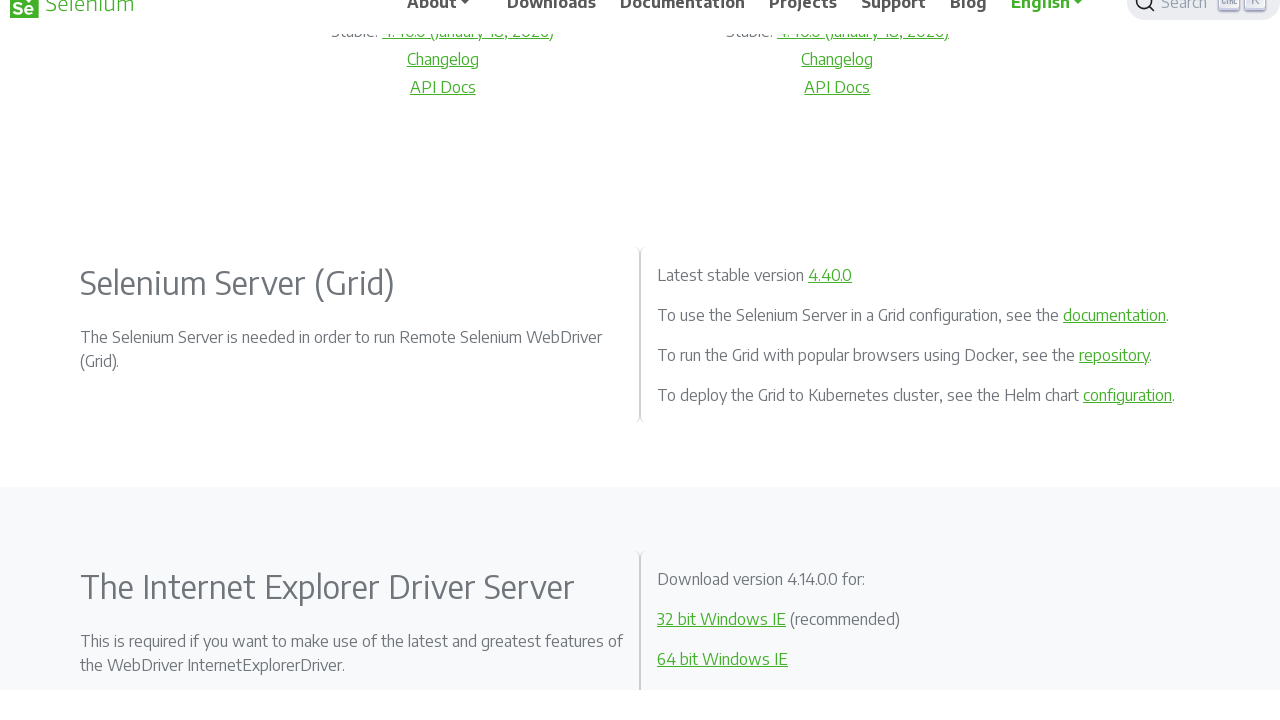

Waited for 3 seconds after scrolling back up
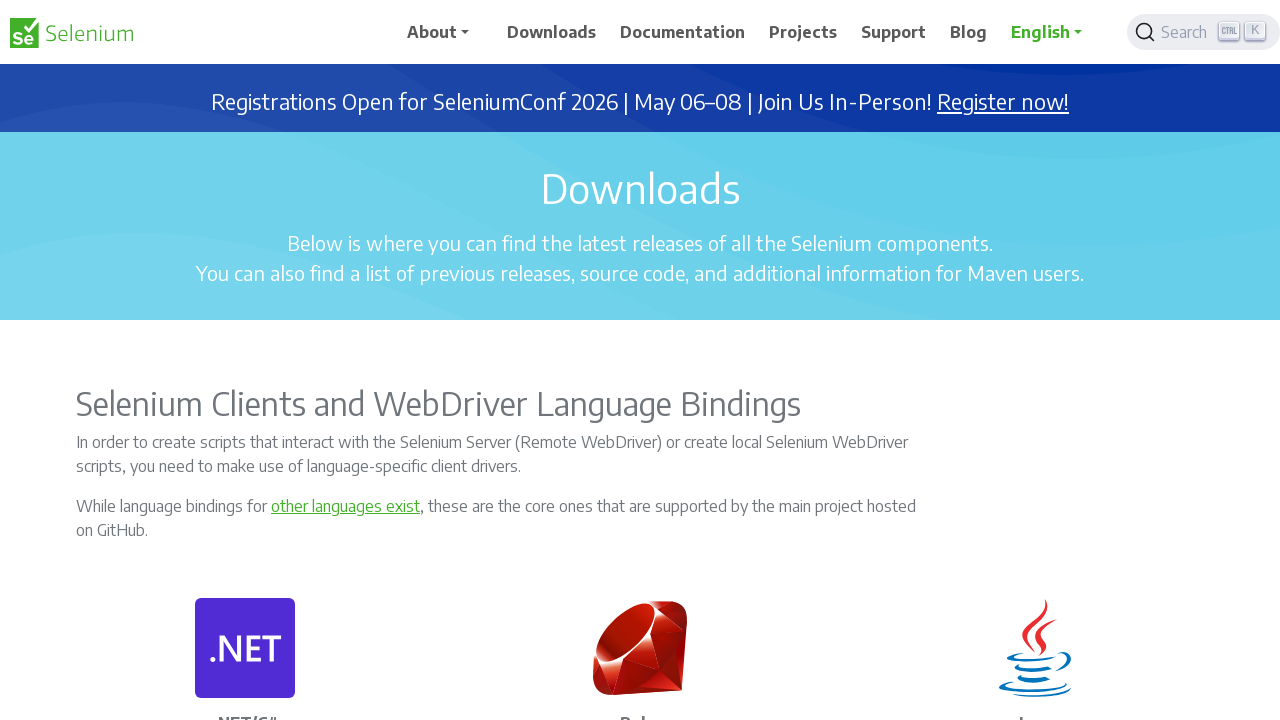

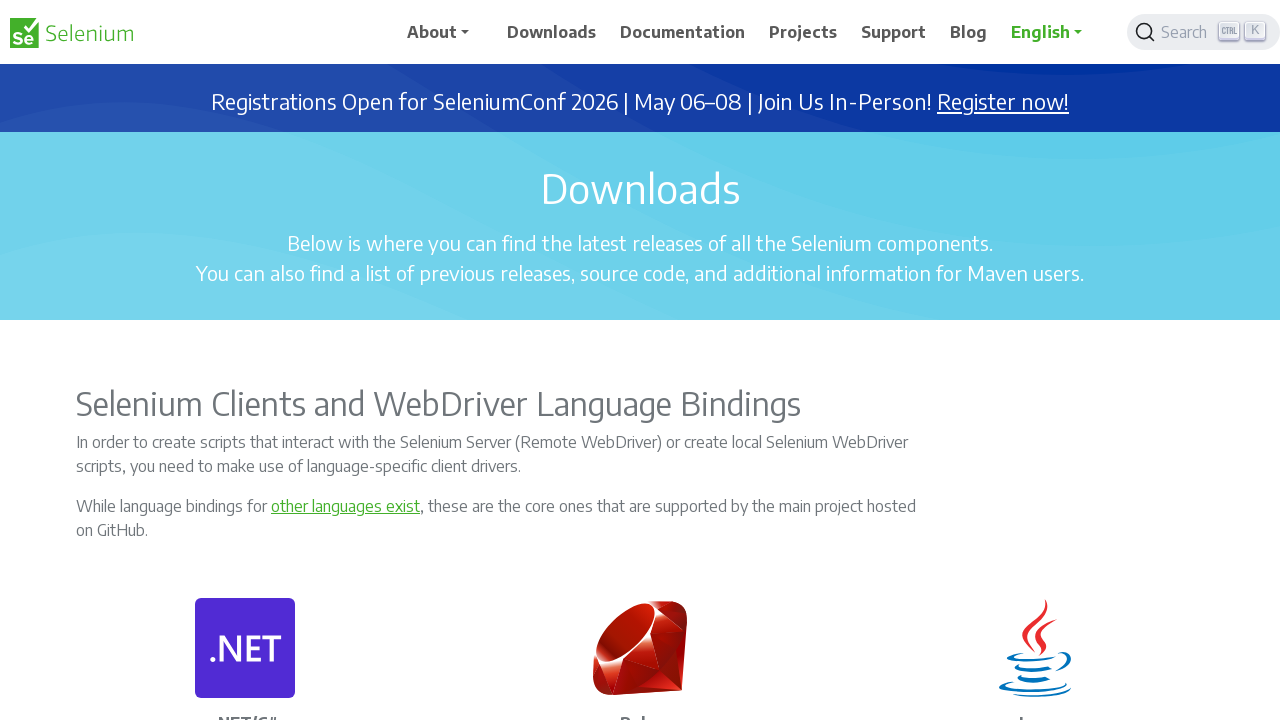